Tests clicking on the default checkbox to check it

Starting URL: https://bonigarcia.dev/selenium-webdriver-java/web-form.html

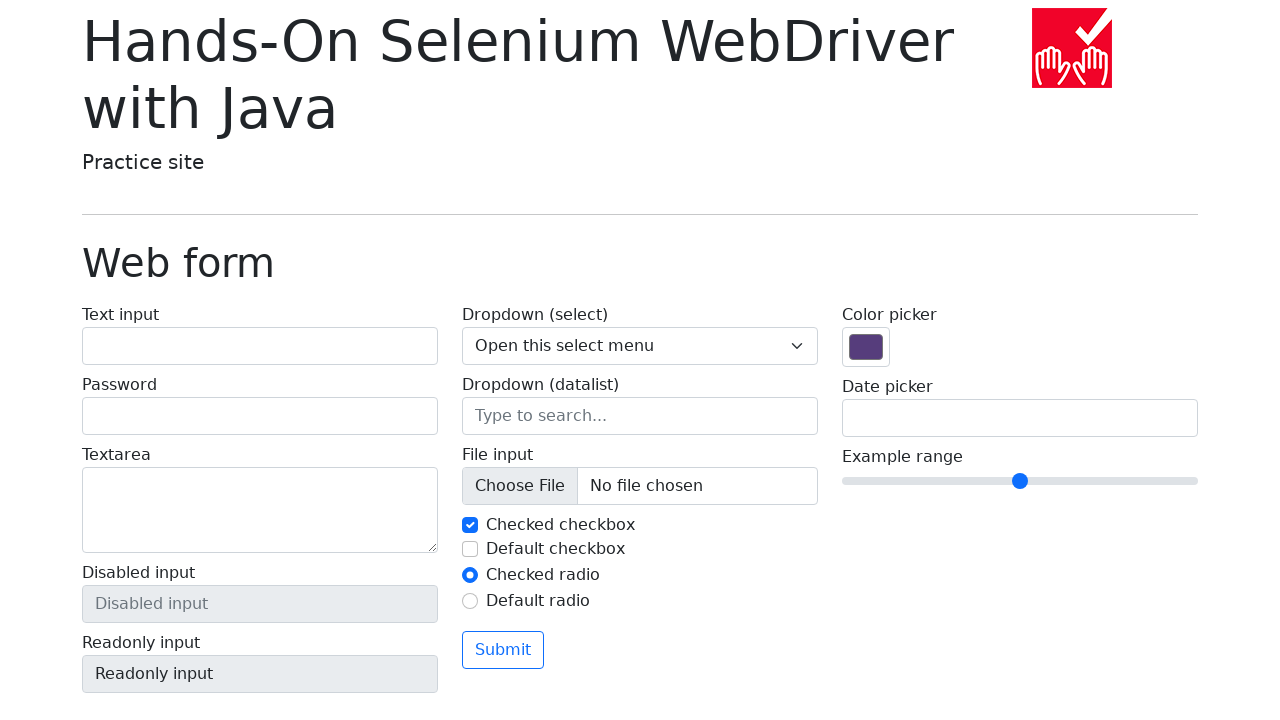

Located the default checkbox element with id 'my-check-2'
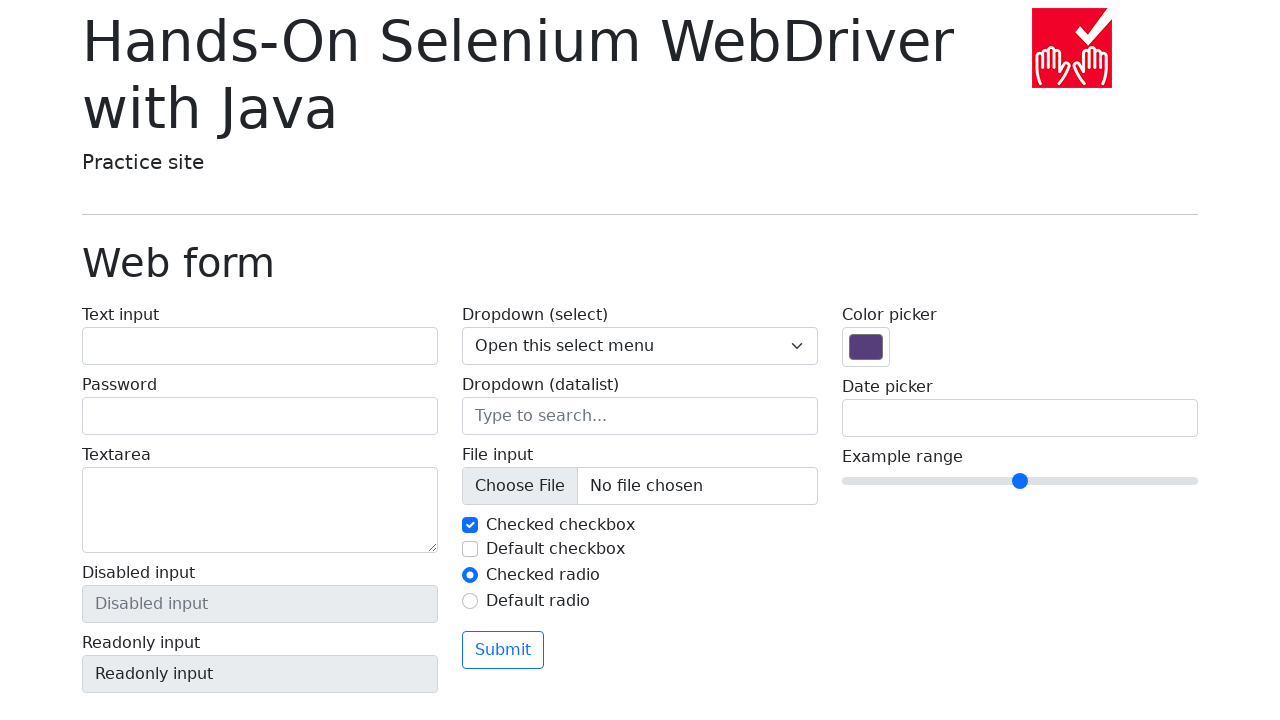

Verified that the checkbox is initially unchecked
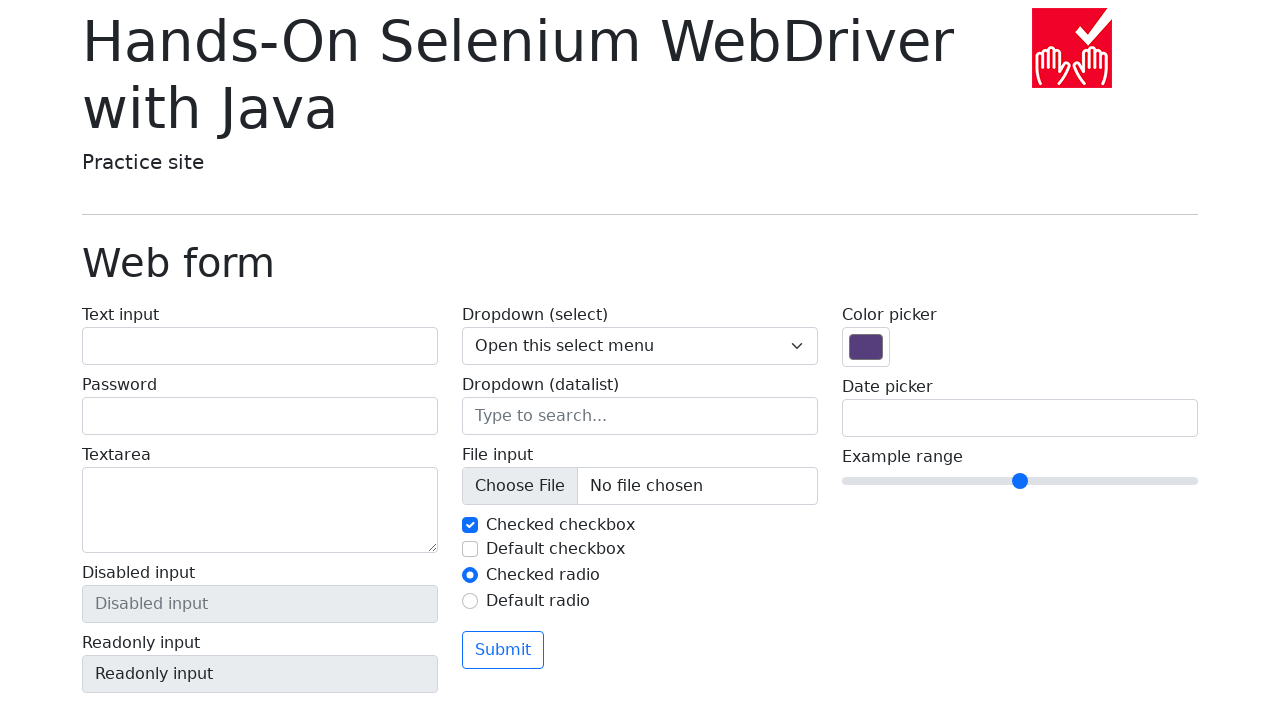

Clicked the default checkbox to check it at (470, 549) on #my-check-2
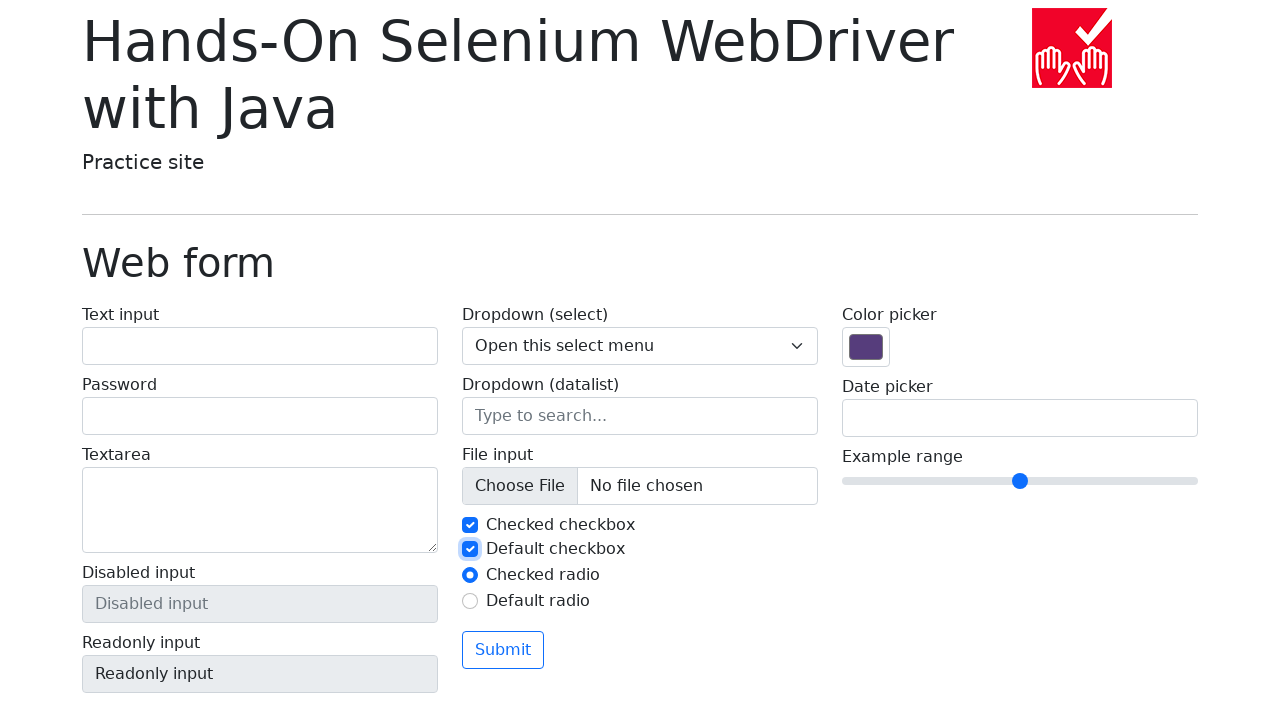

Verified that the checkbox is now checked
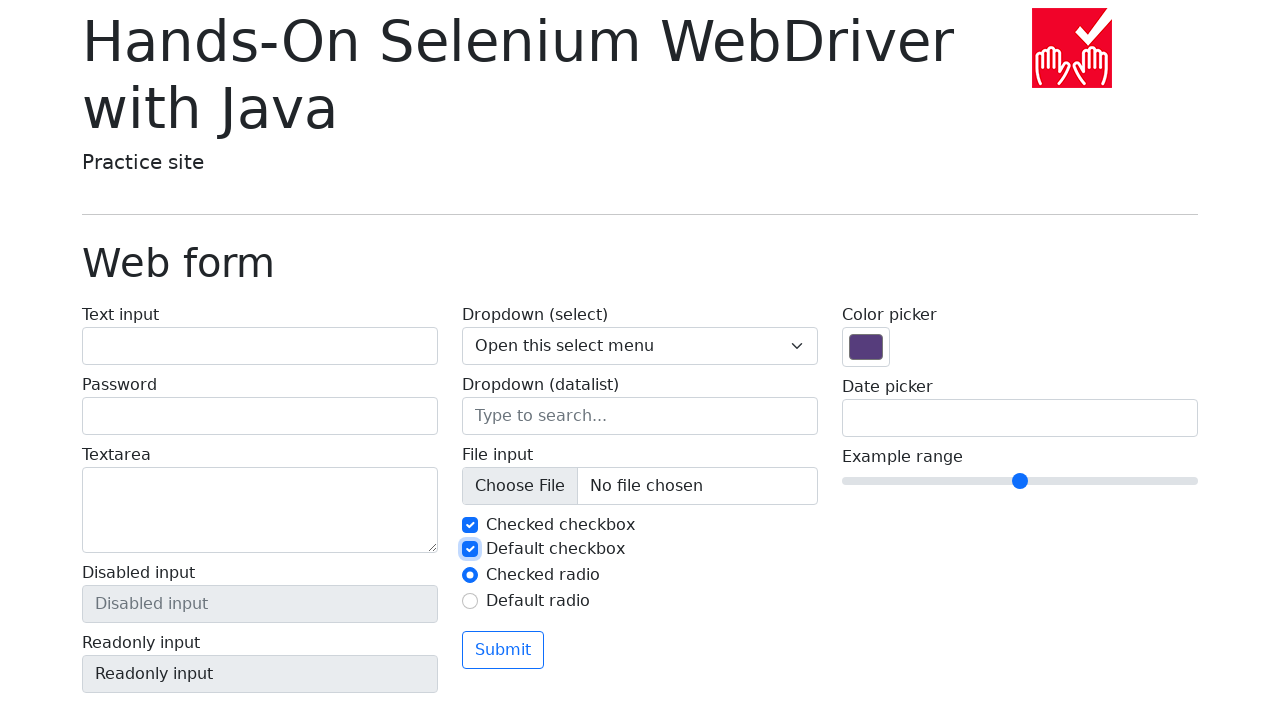

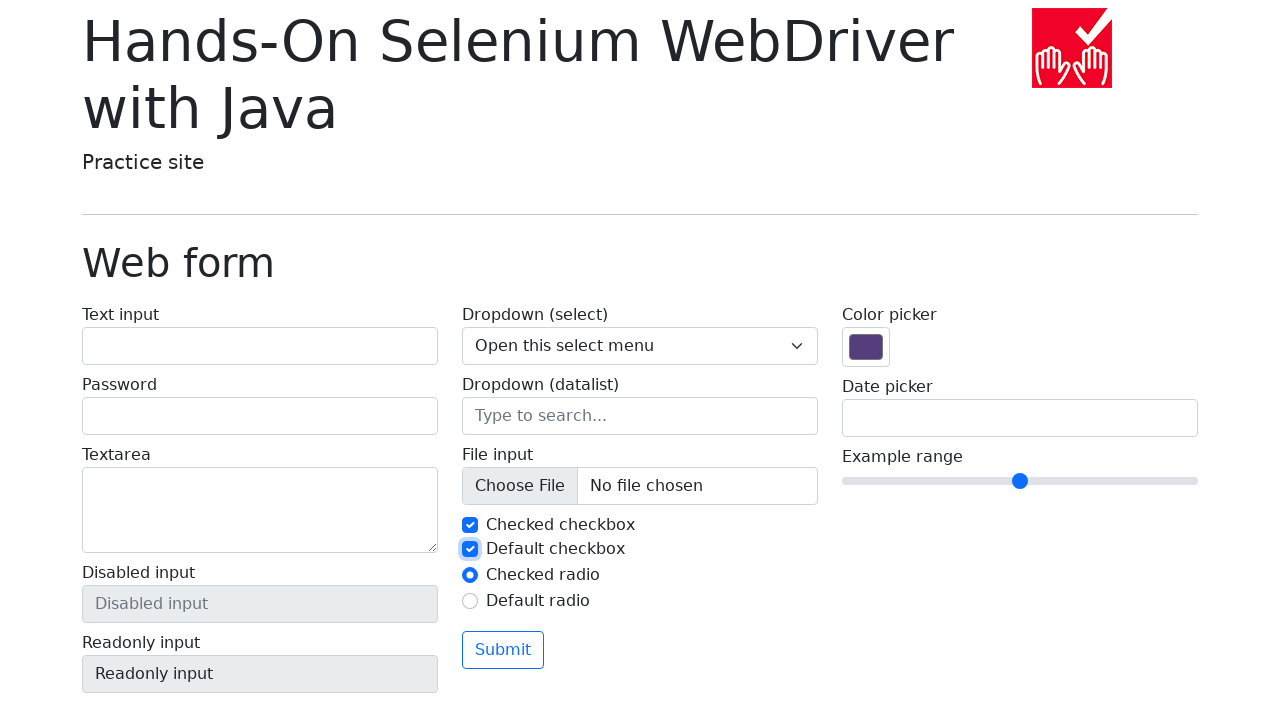